Navigates to Microsoft homepage and verifies the page loads with Microsoft in title

Starting URL: https://www.microsoft.com/

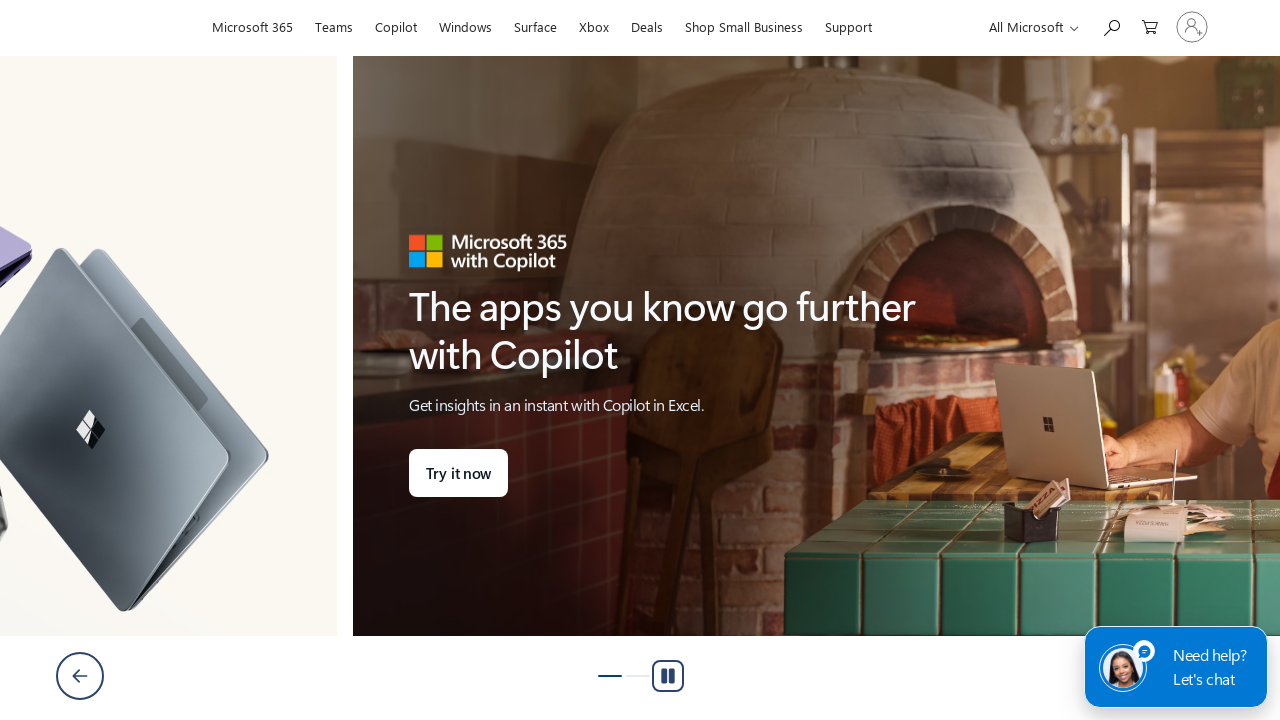

Waited for page DOM to load
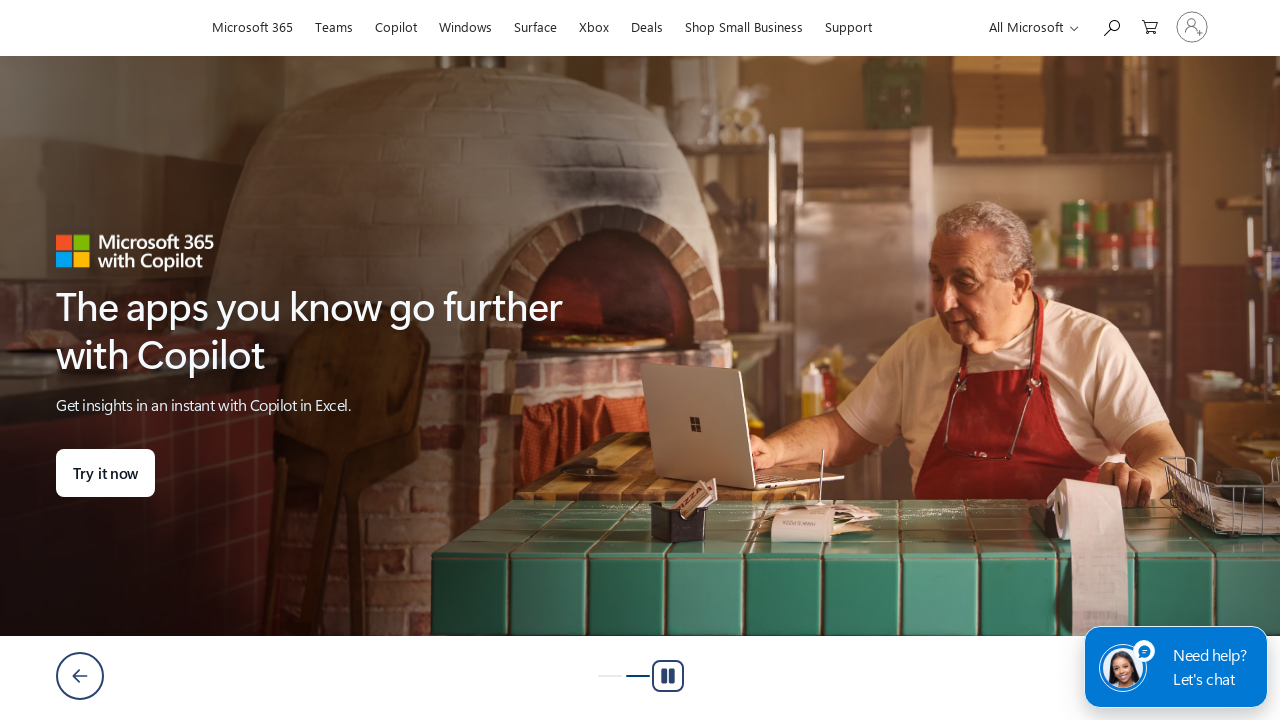

Verified 'Microsoft' is present in page title
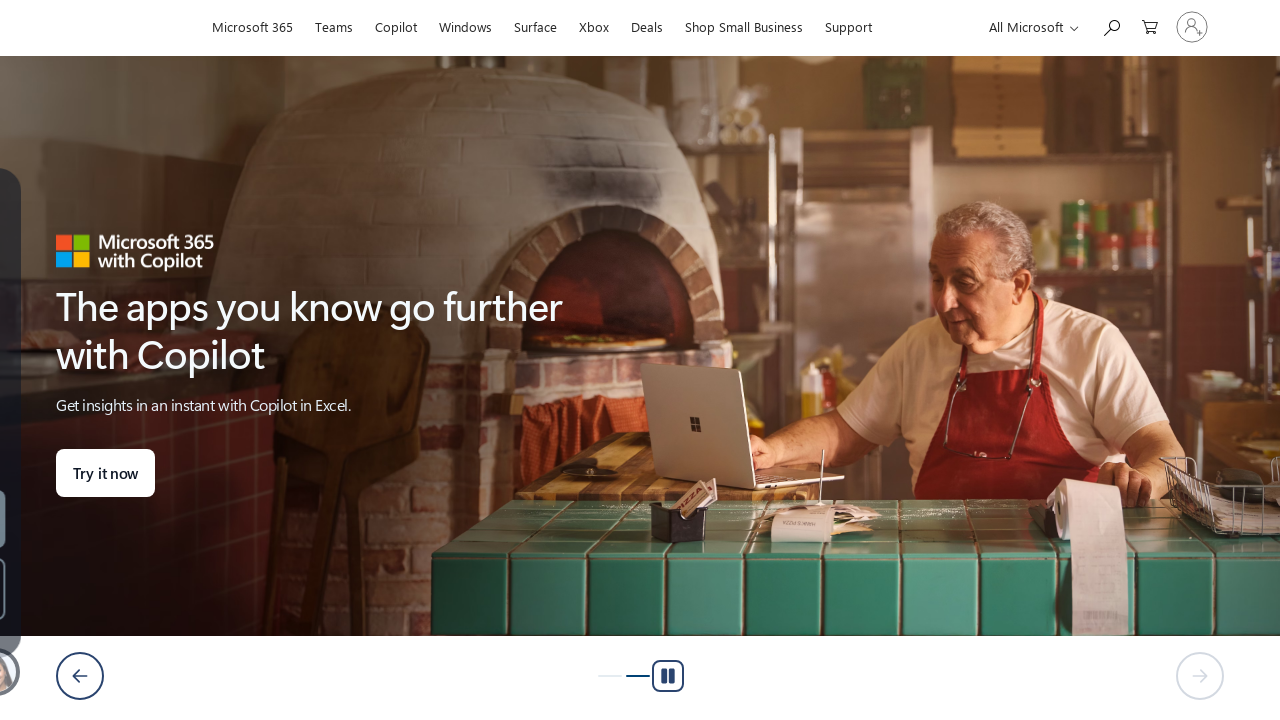

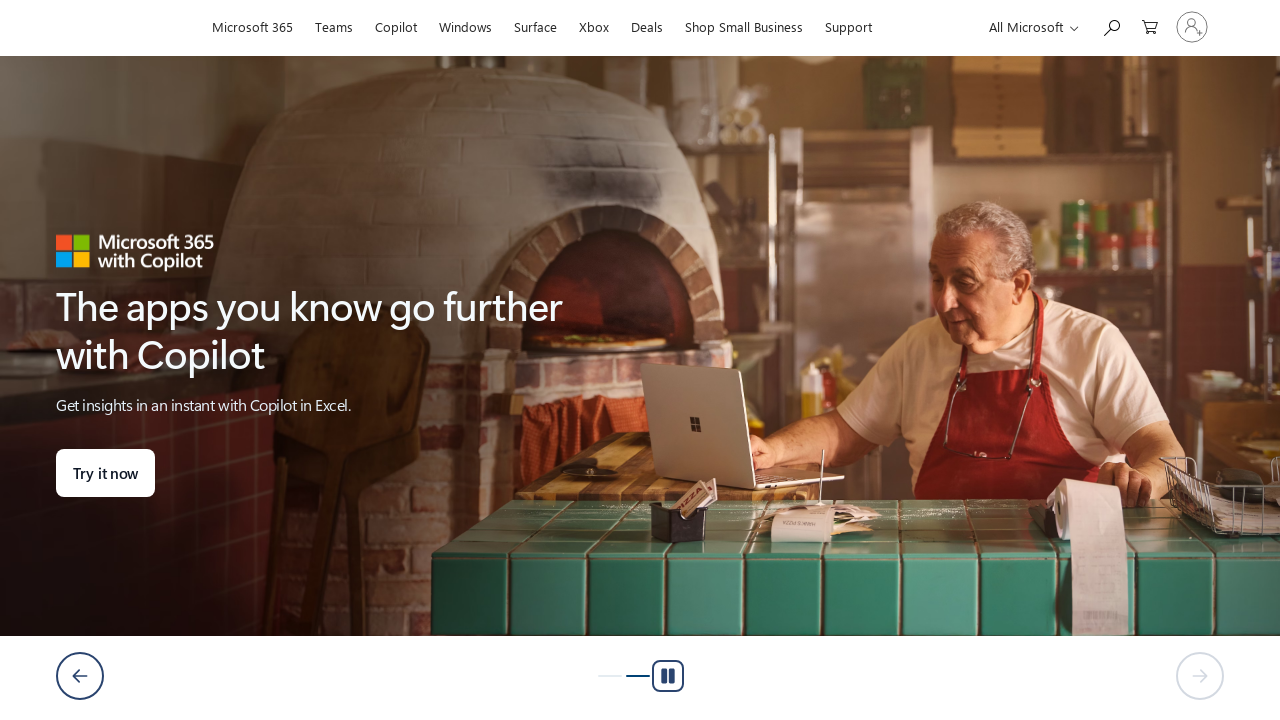